Launches a browser, navigates to the Purplle e-commerce website, and verifies the page loads successfully by waiting for the page to be ready.

Starting URL: https://www.purplle.com/

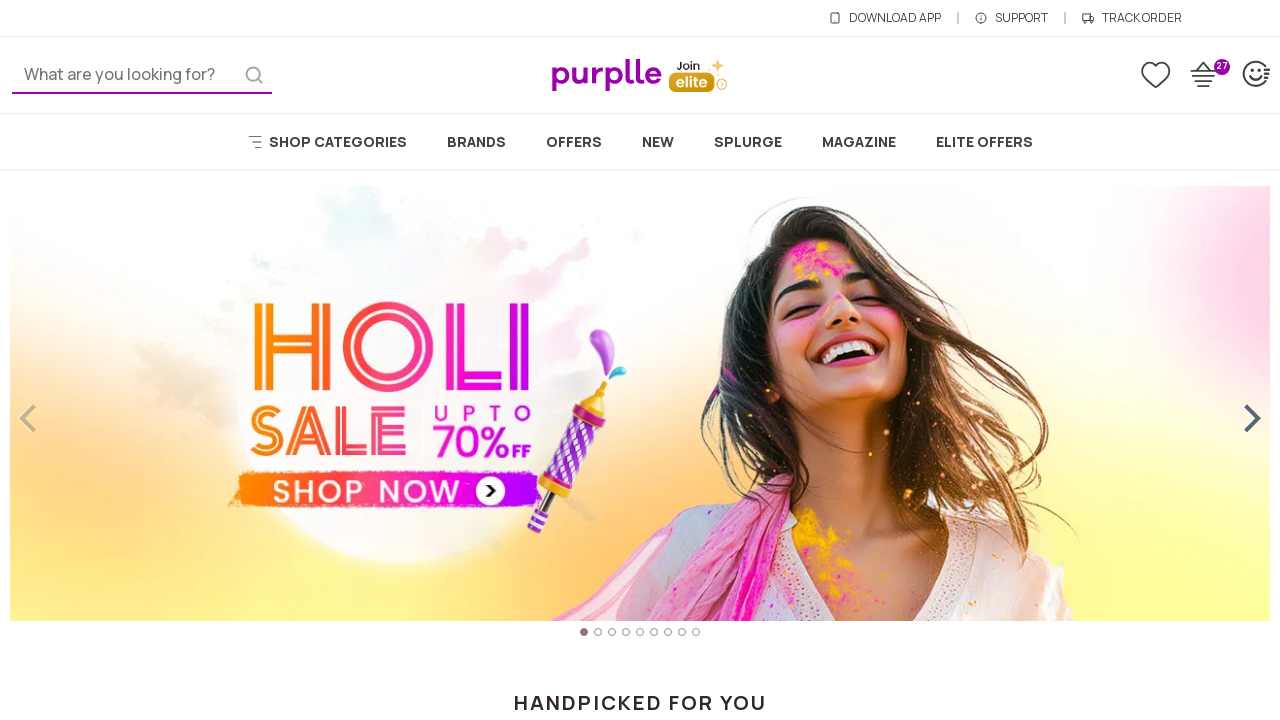

Waited for page to reach domcontentloaded state
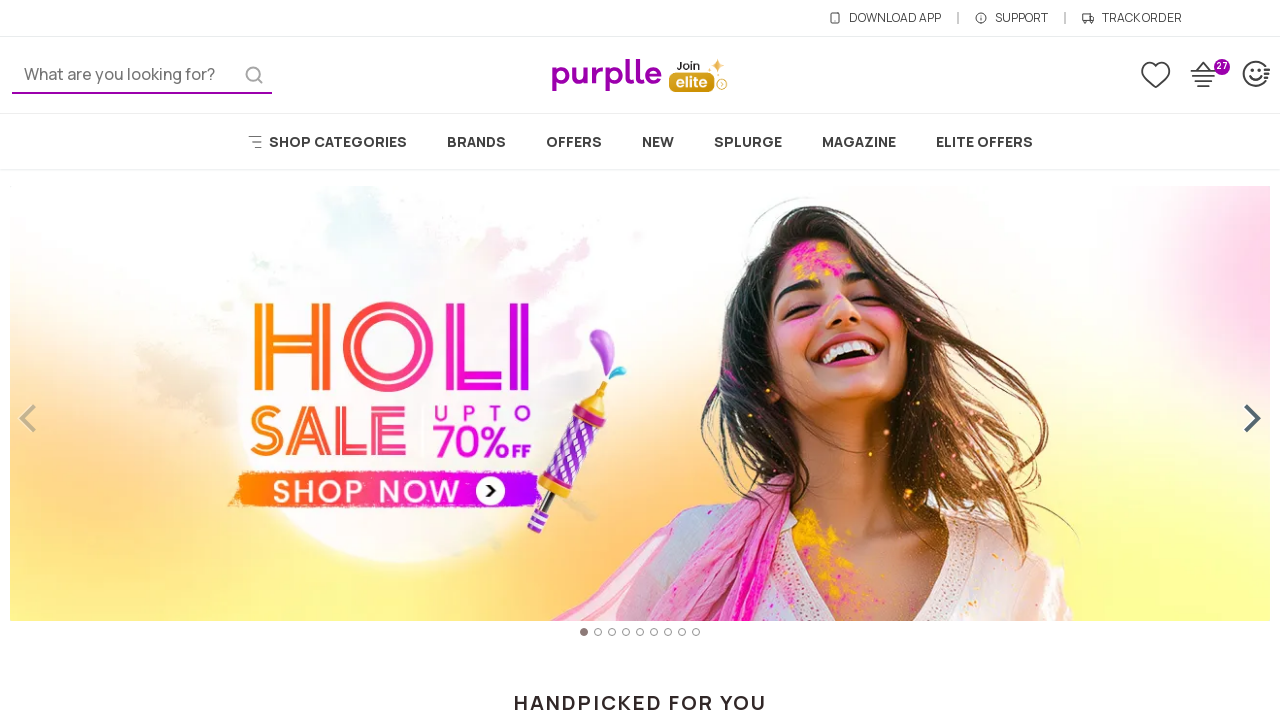

Verified body element is present on Purplle homepage
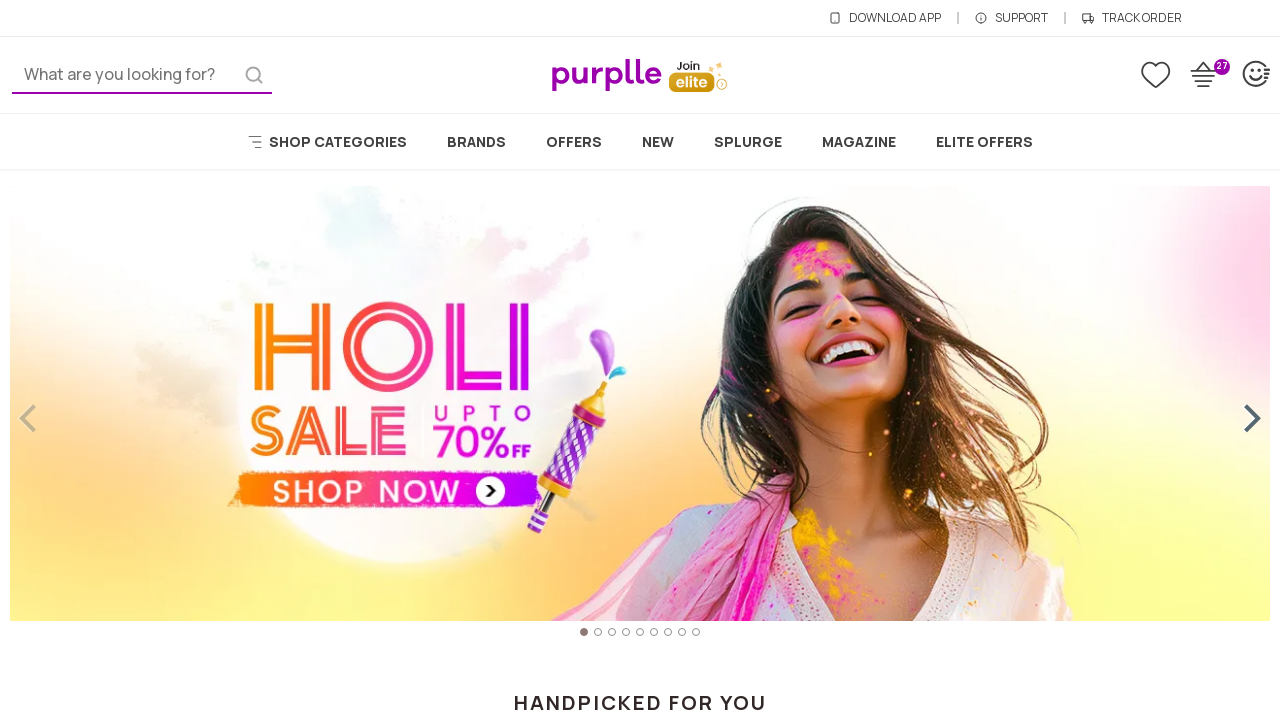

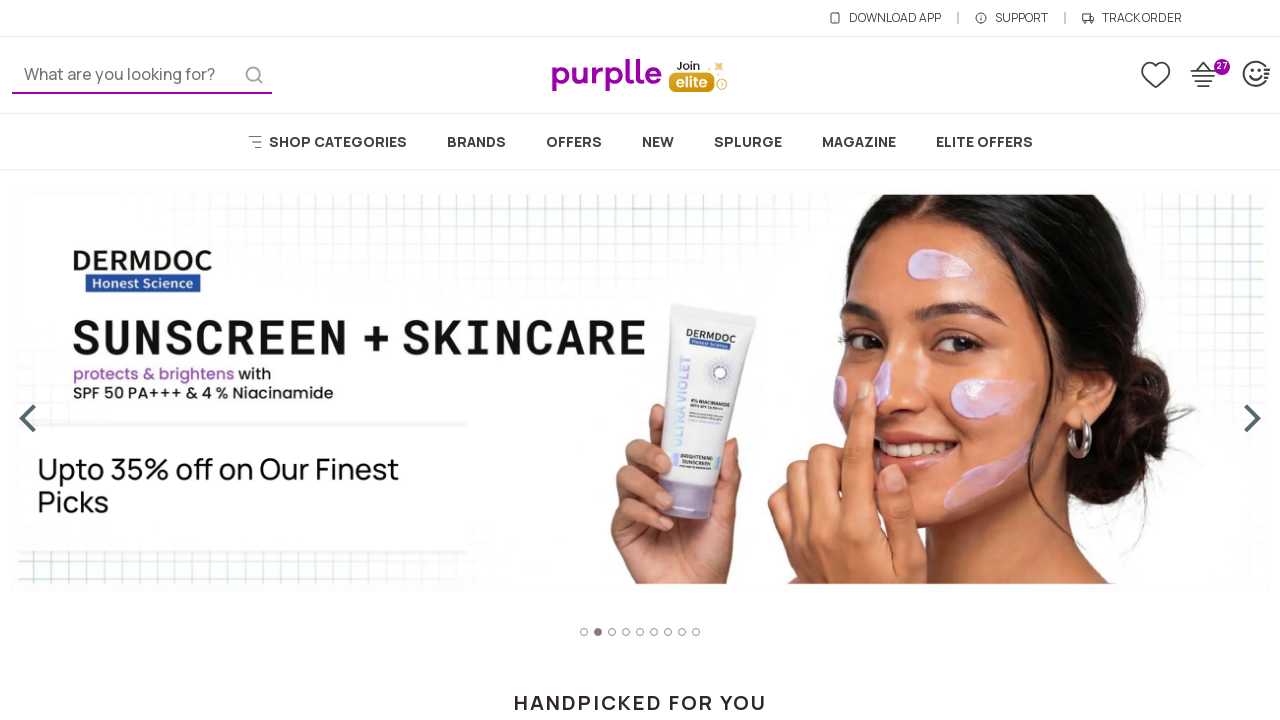